Tests the Photoreactor web app by filling a JSON script into the input text area and clicking the render button to generate the visual output.

Starting URL: https://photoreactor.redpapr.com/

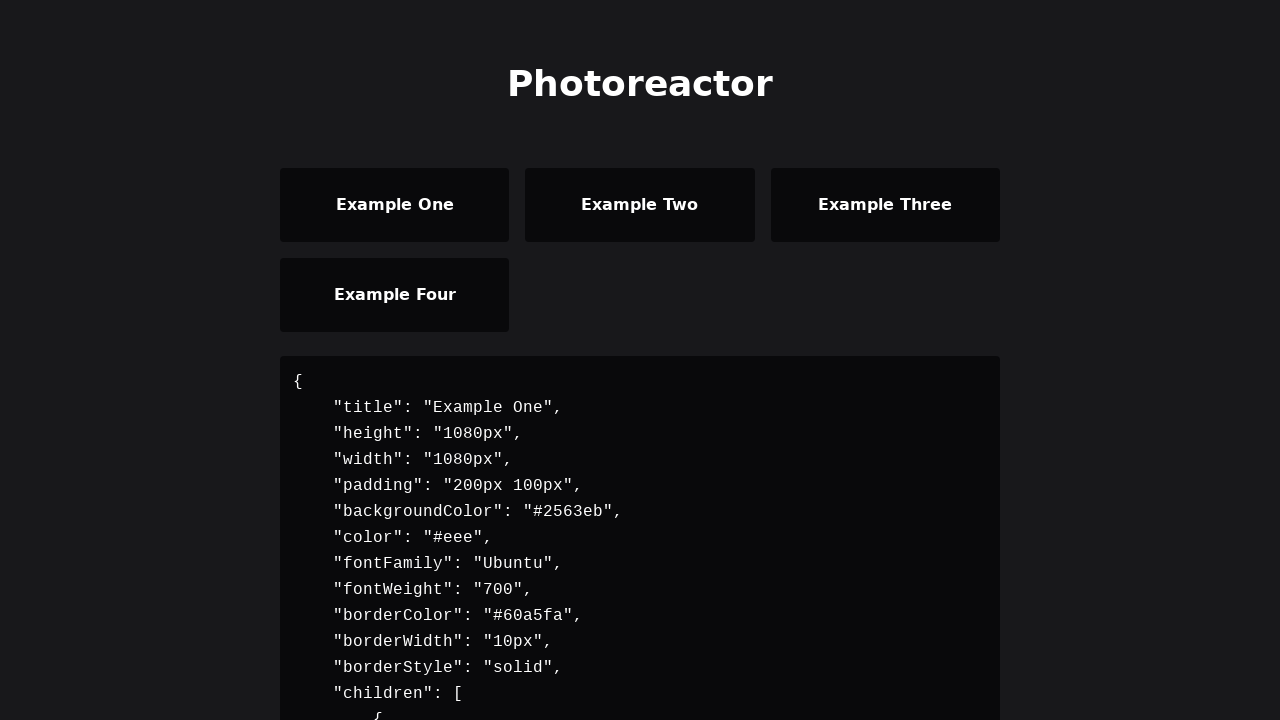

Filled input text area with JSON script containing Photoreactor rendering configuration on #inputTextArea
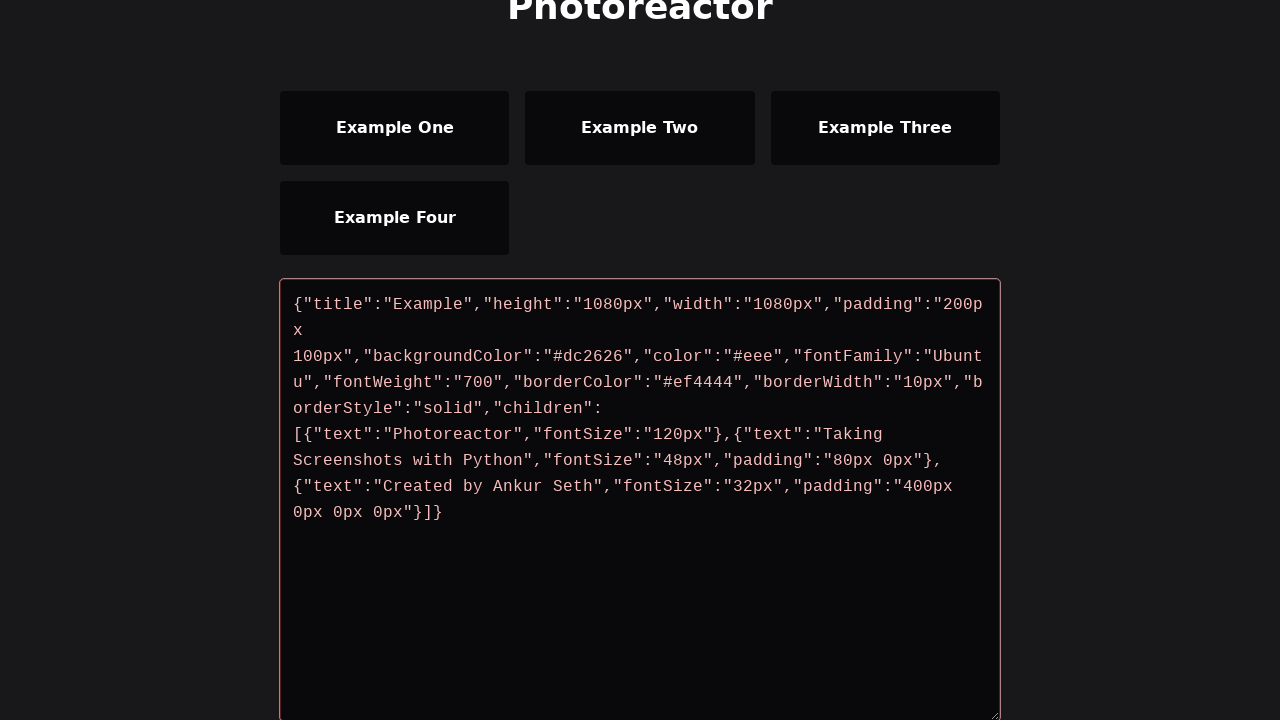

Clicked render button to generate visual output at (364, 407) on #renderButton
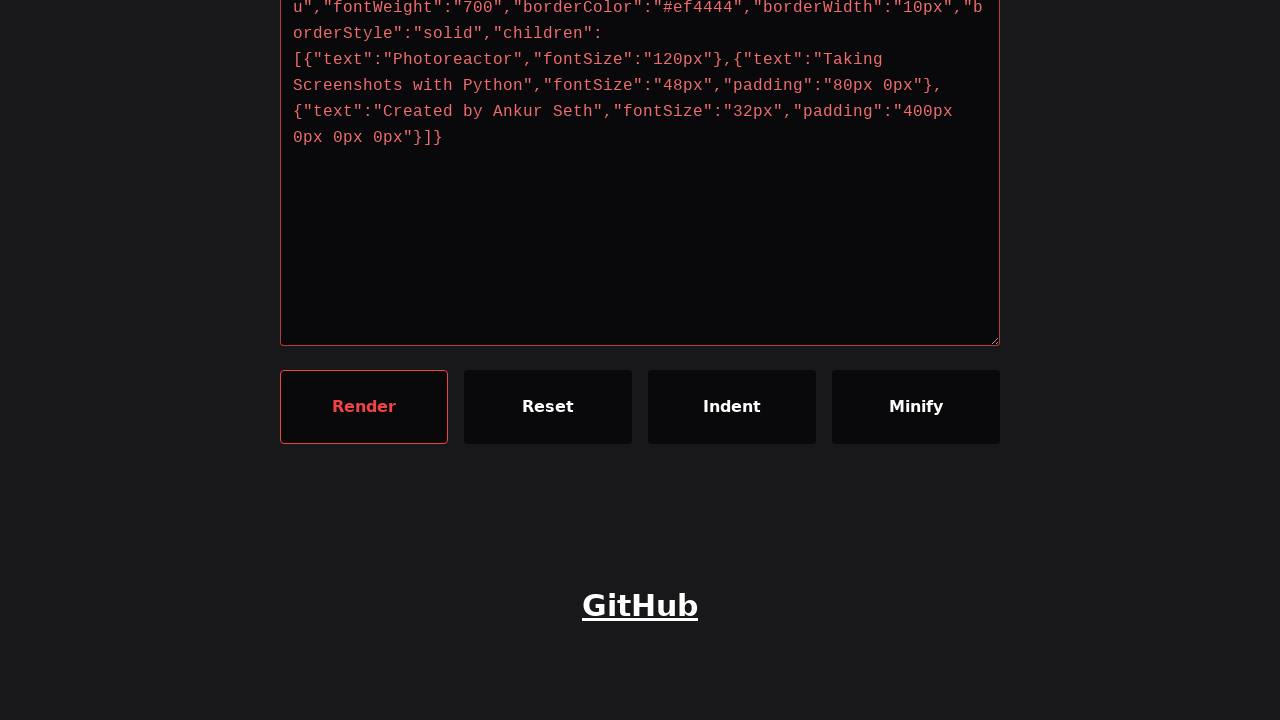

Waited for renderer to process and generate output
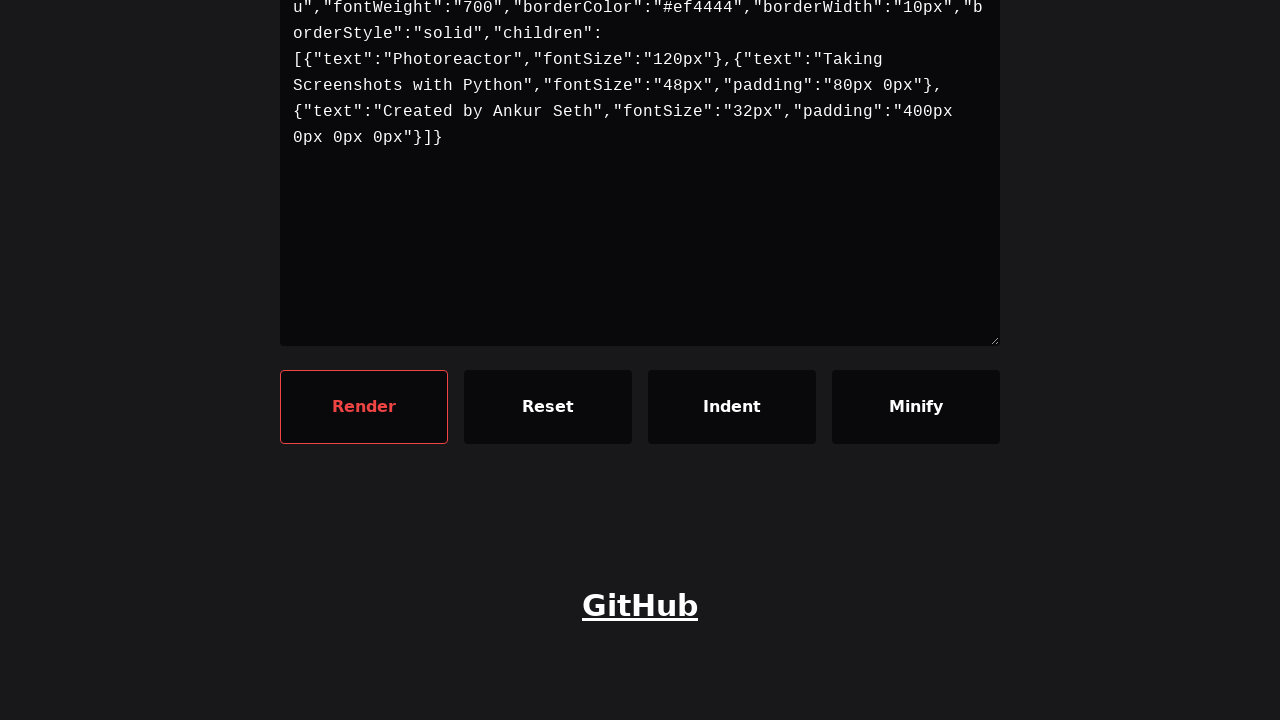

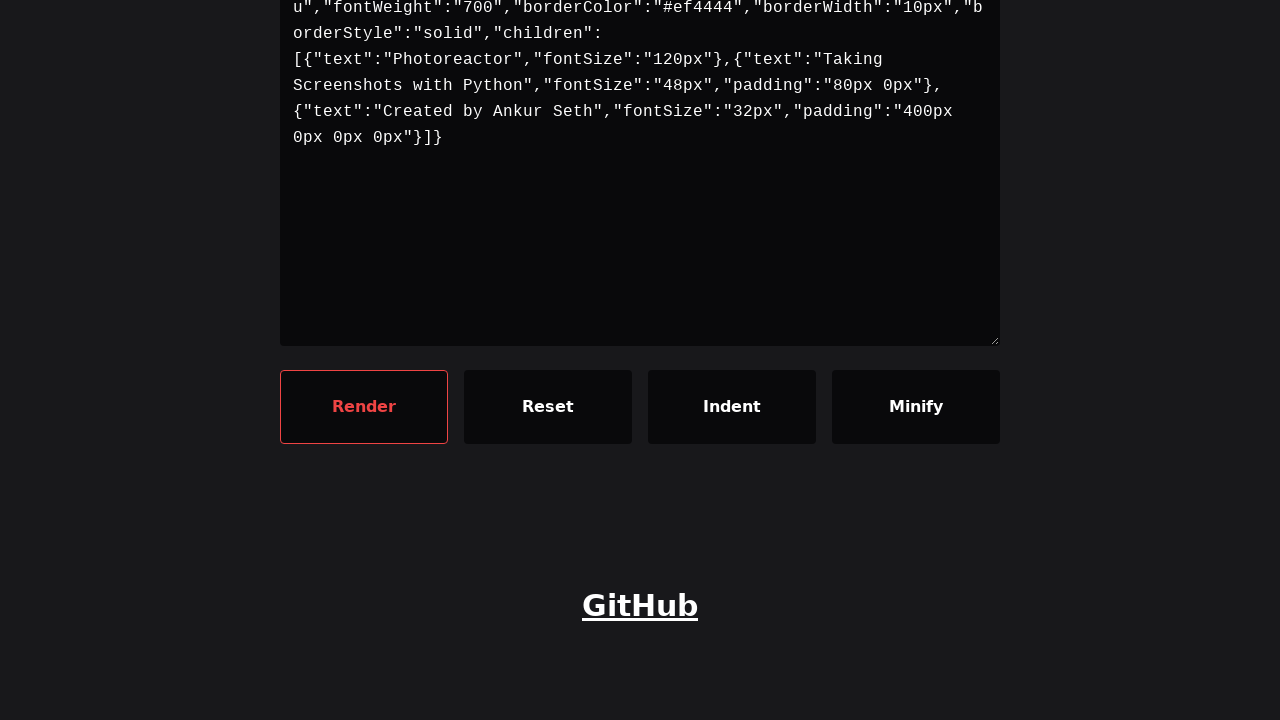